Verifies that GitHub links are hidden on mobile view by checking visibility of various GitHub link selectors.

Starting URL: https://ted-protocol-whitepaper-dpgs2c0gj-tedprotocols-projects.vercel.app

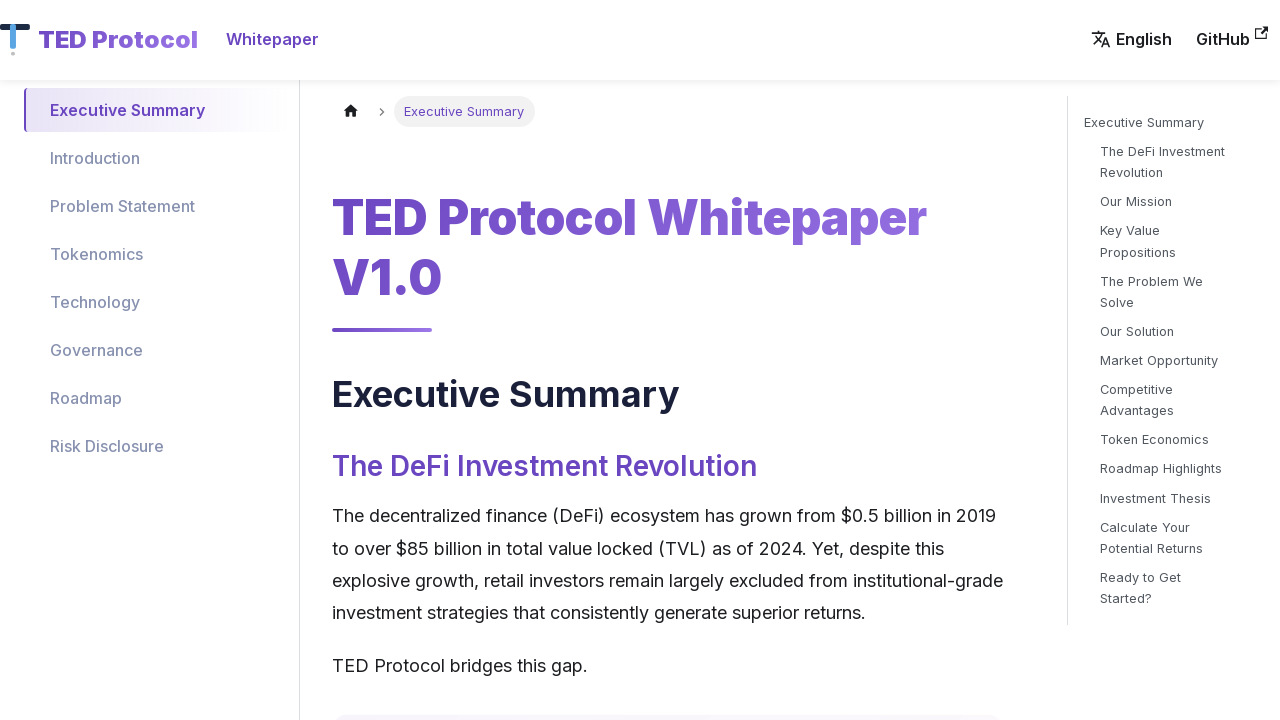

Set mobile viewport to 375x812 pixels
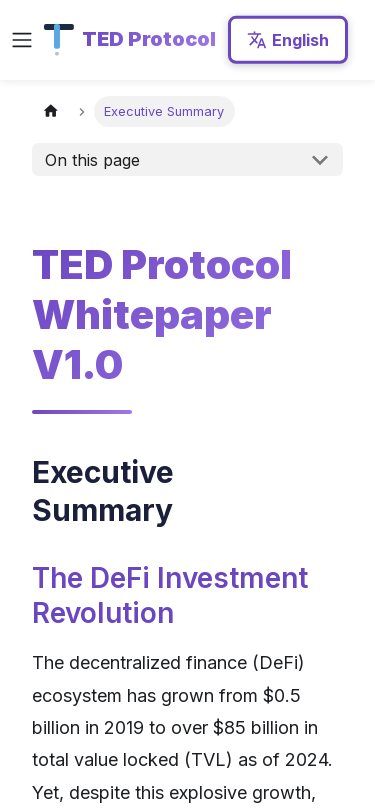

Navigated to Ted Protocol Whitepaper URL
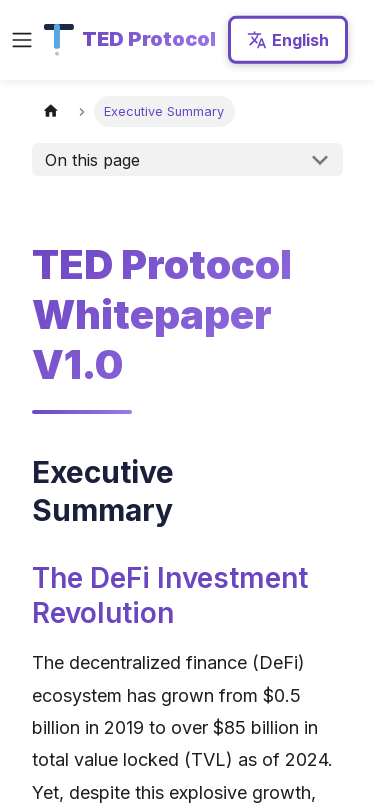

Waited for page network to be idle
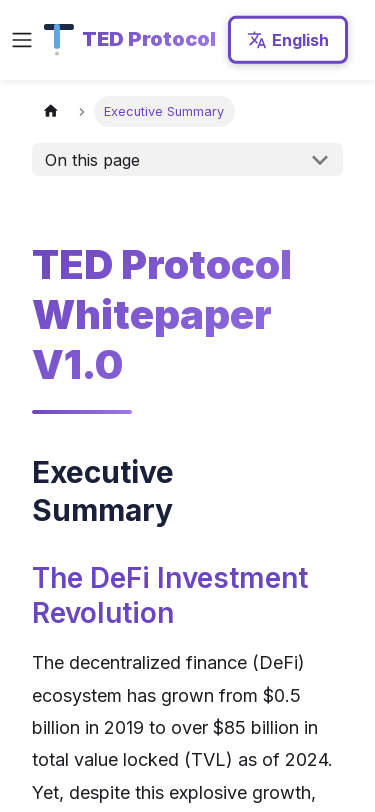

Waited 2 seconds for additional page content to load
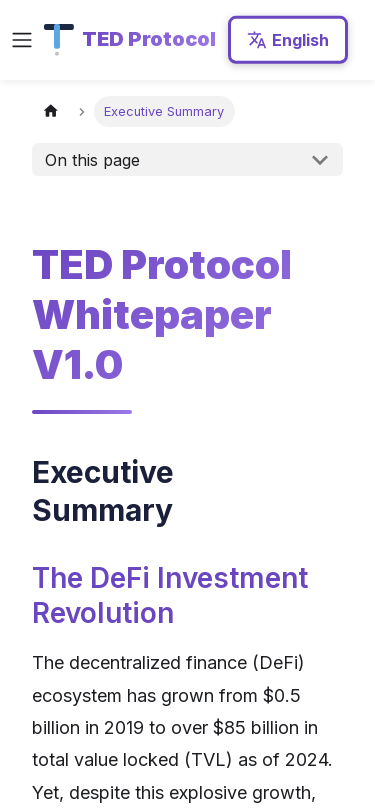

Located all GitHub links on the page
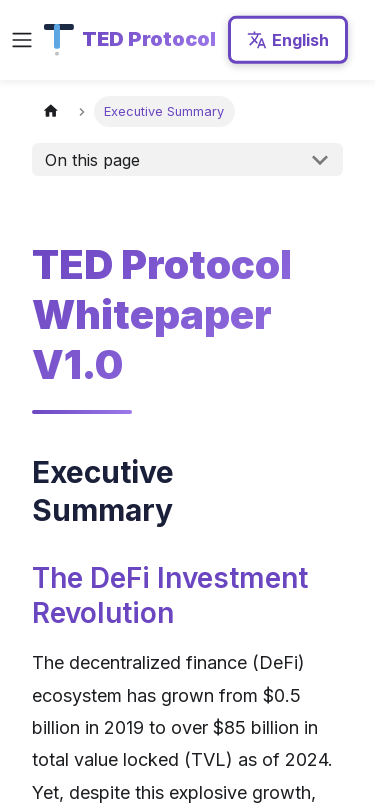

Counted 3 GitHub links
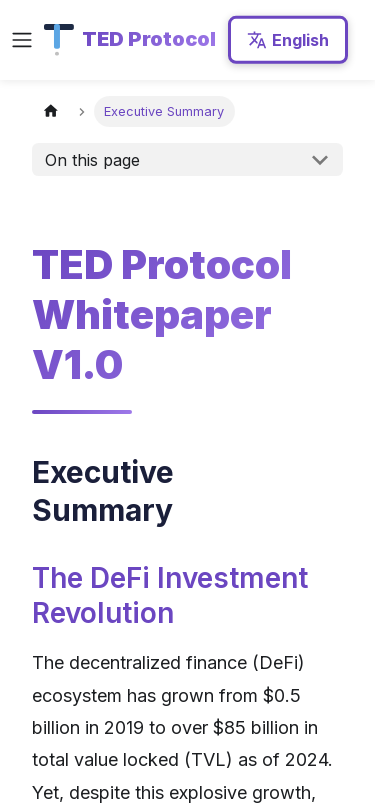

Located header GitHub link element
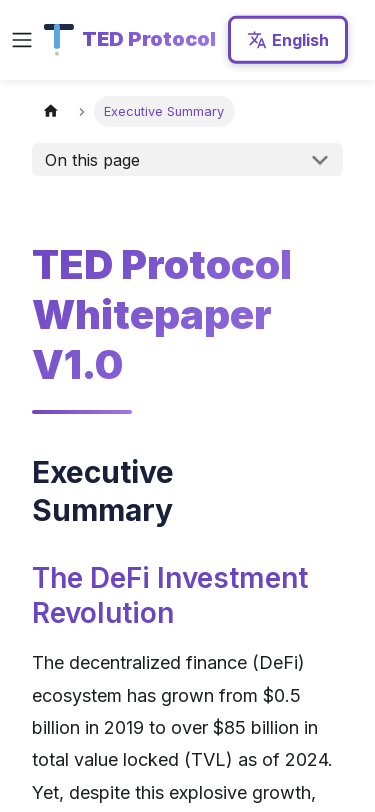

Located navbar GitHub link element
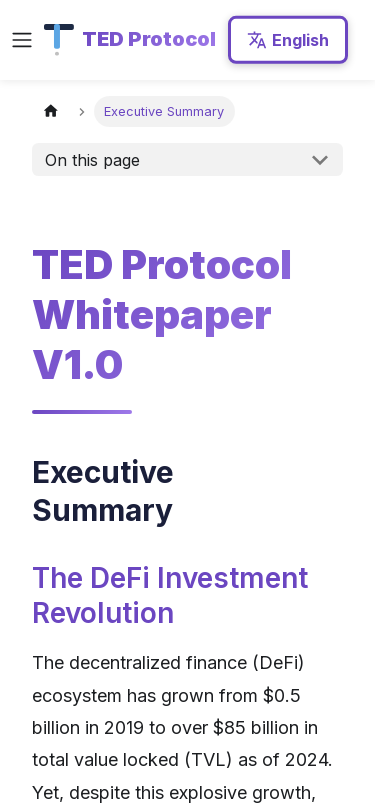

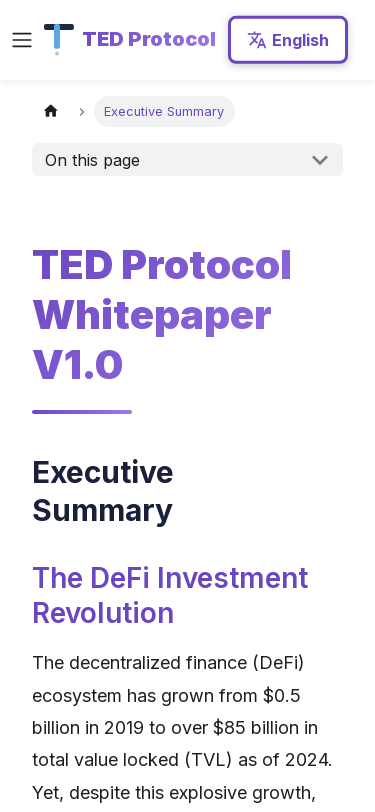